Navigates to the Applitools demo application login page and clicks the login button to access the app page.

Starting URL: https://demo.applitools.com/index_v2.html

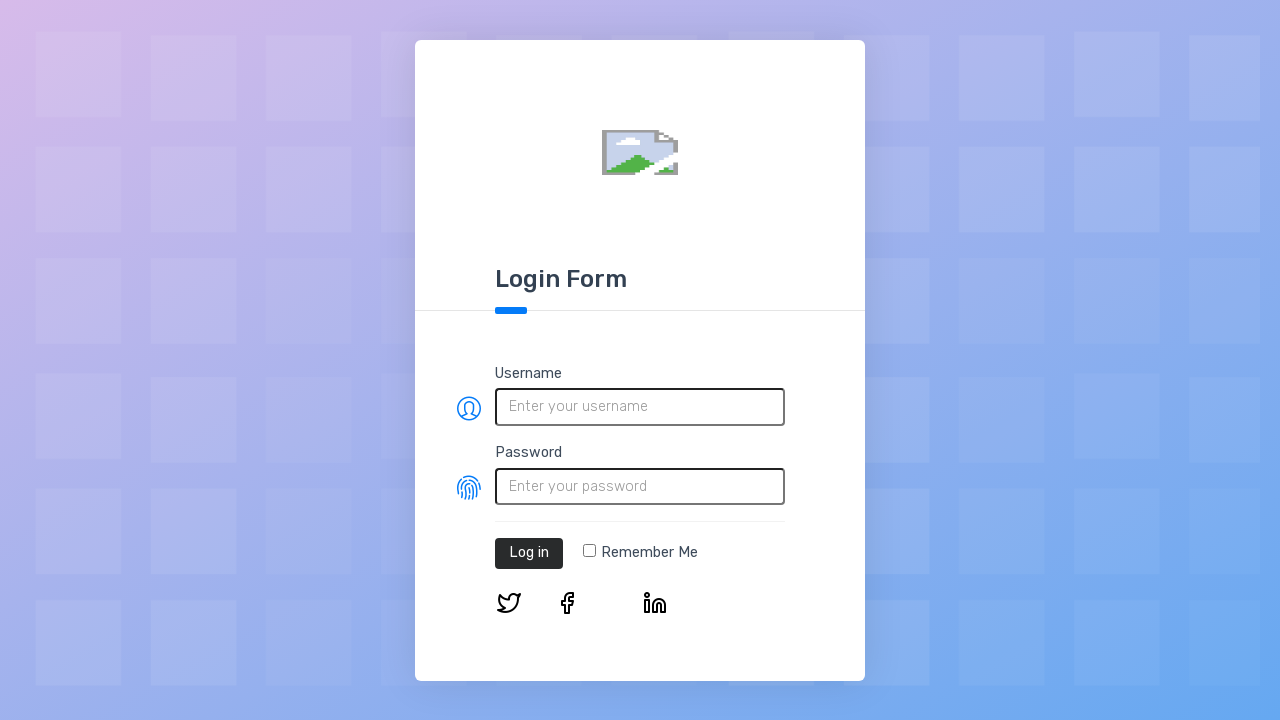

Login button selector loaded on Applitools demo login page
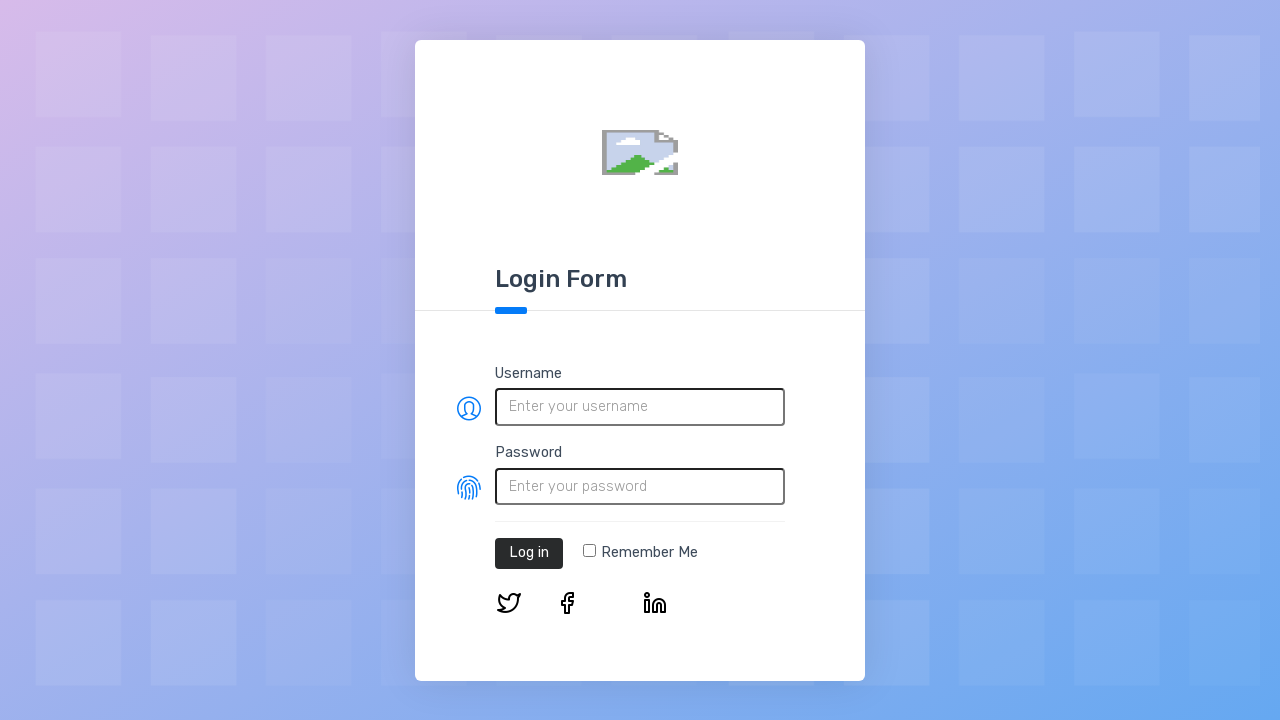

Clicked login button to access the app page at (529, 553) on #log-in
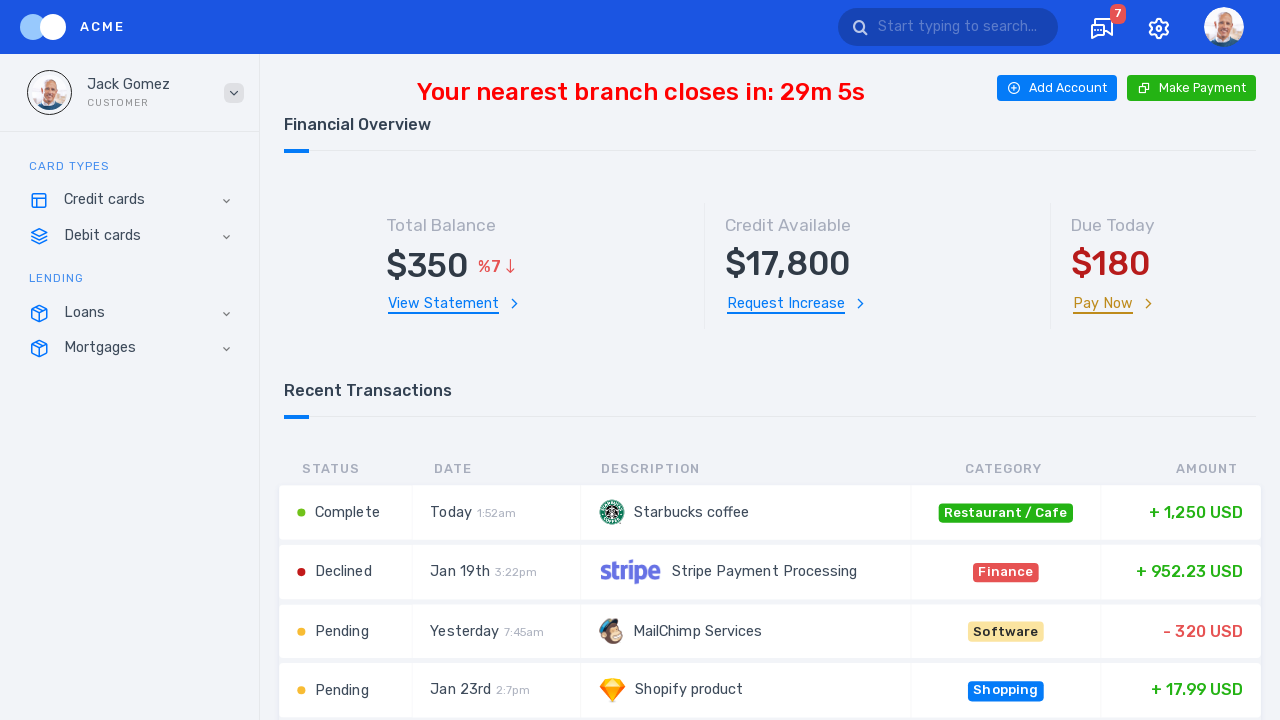

App page loaded after login, network idle reached
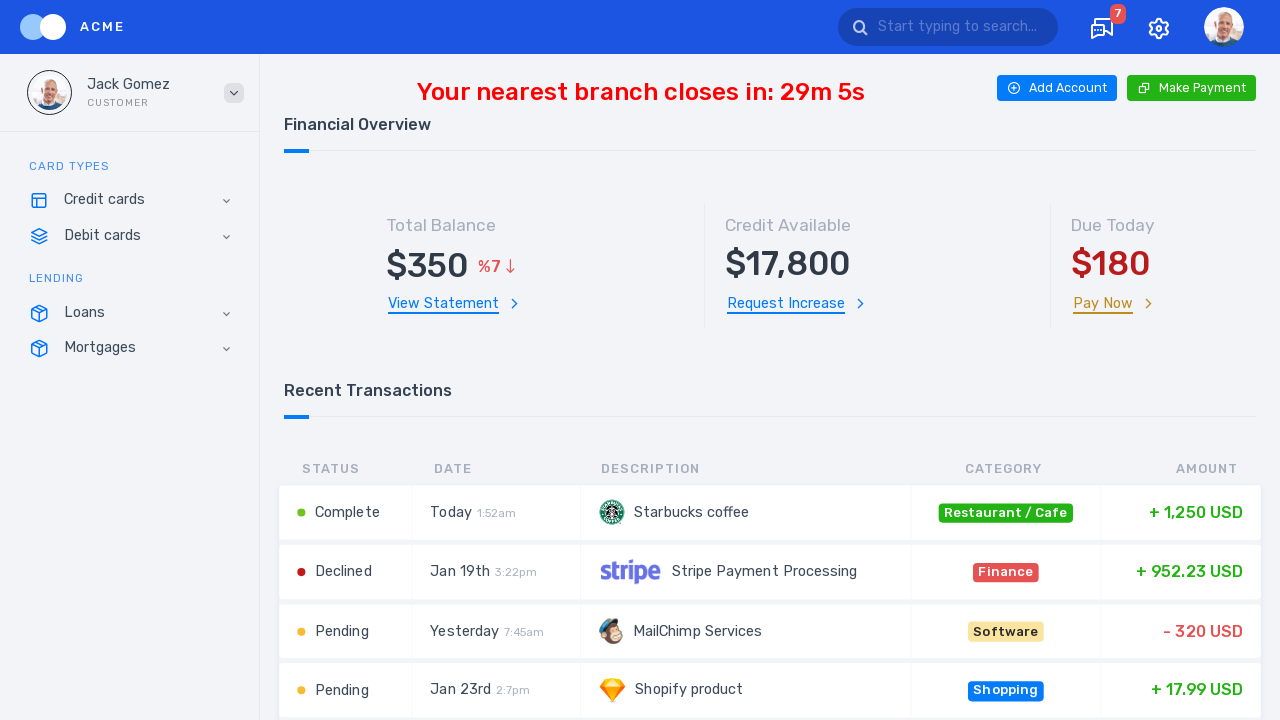

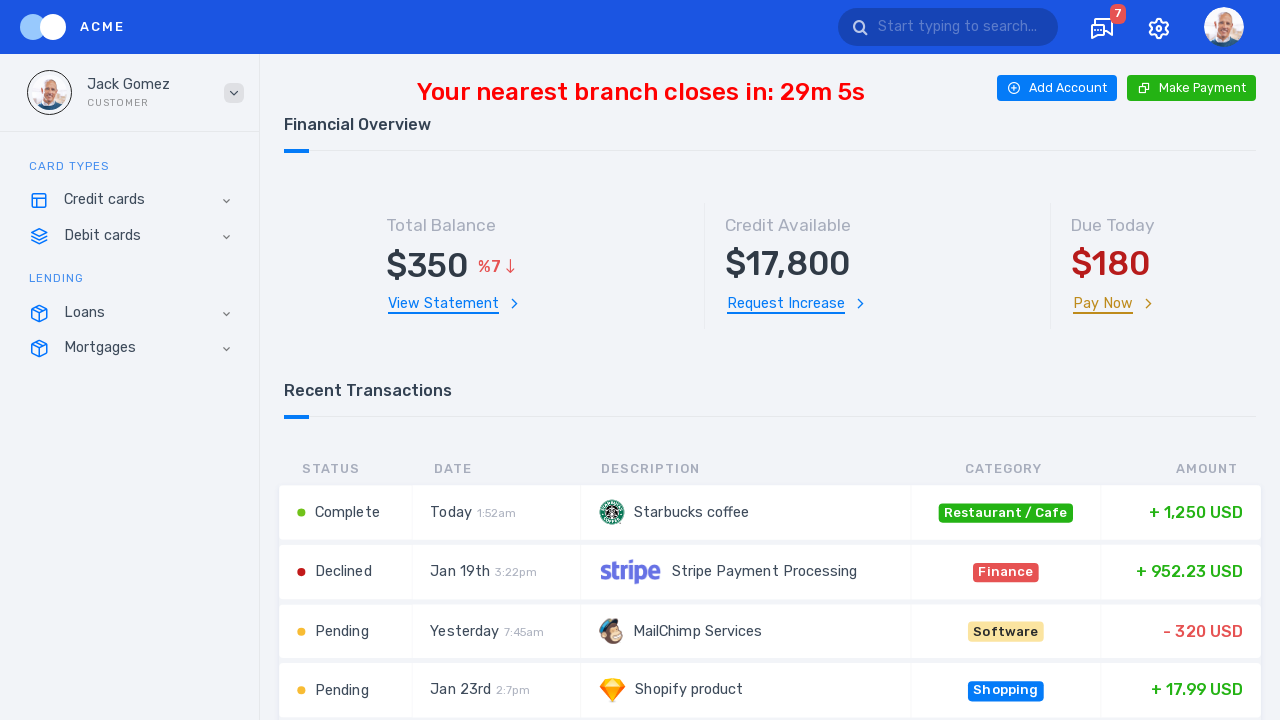